Tests drag-and-drop sortable functionality on demoqa.com by reordering items in both a normal list view and a grid view using mouse drag operations.

Starting URL: https://demoqa.com/sortable

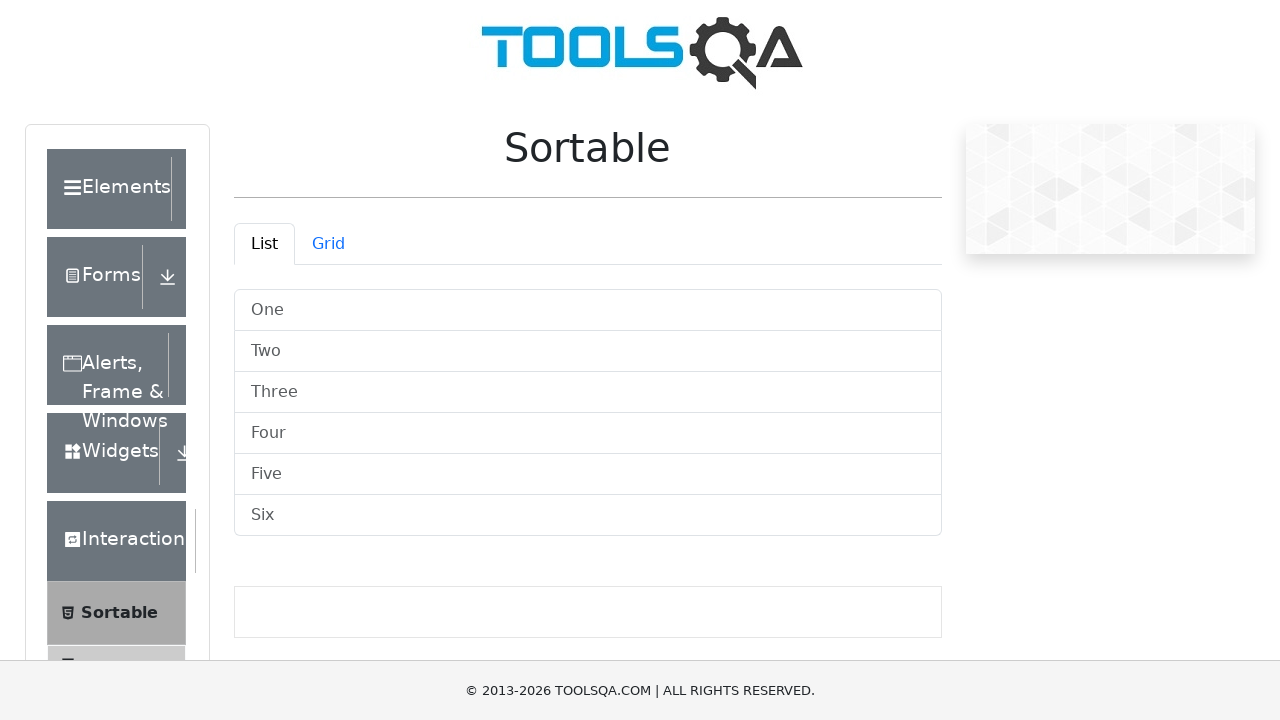

Located all list items in the normal list view
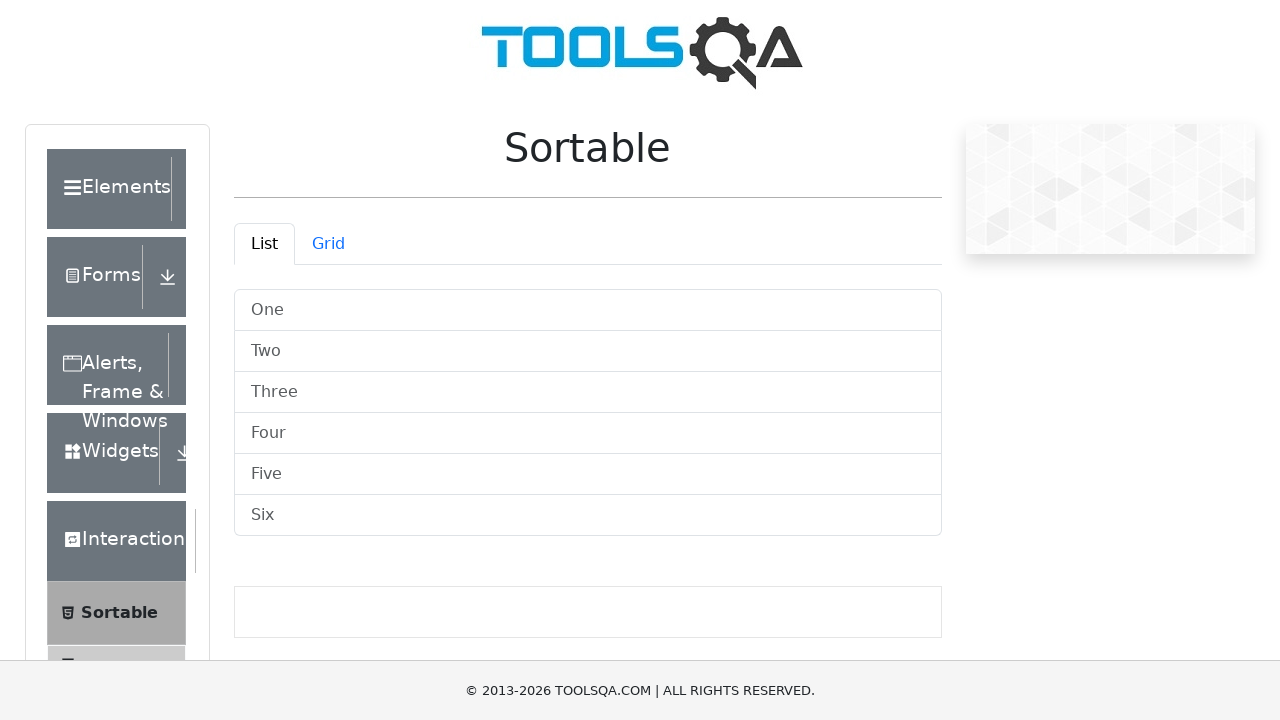

Dragged list item at index 1 to index 3 at (588, 434)
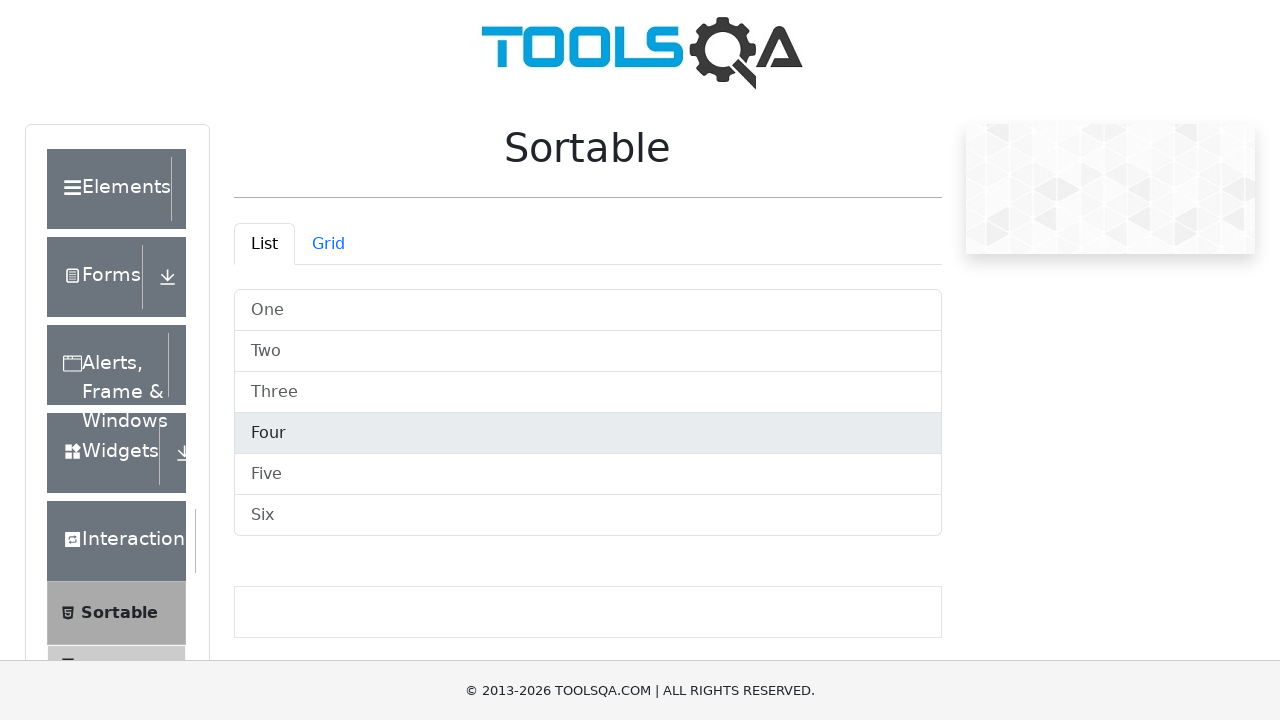

Dragged list item at index 4 to index 5 at (588, 516)
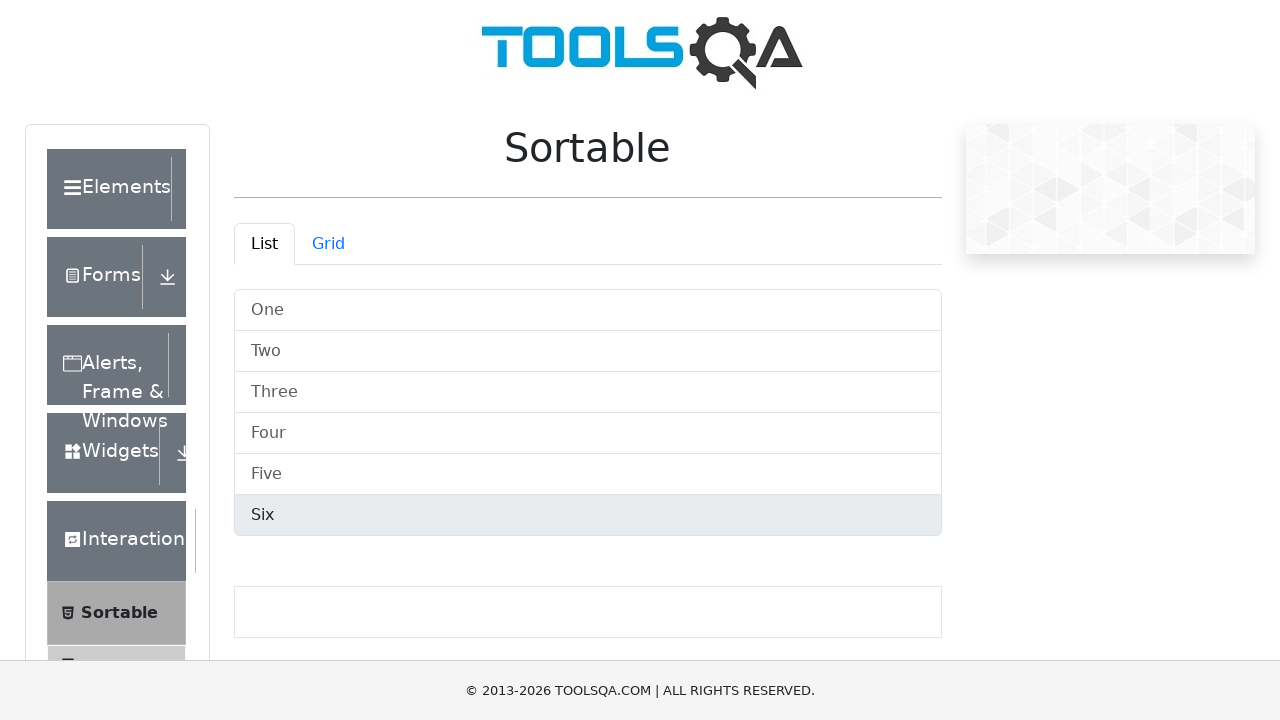

Dragged list item at index 0 to index 3 at (588, 434)
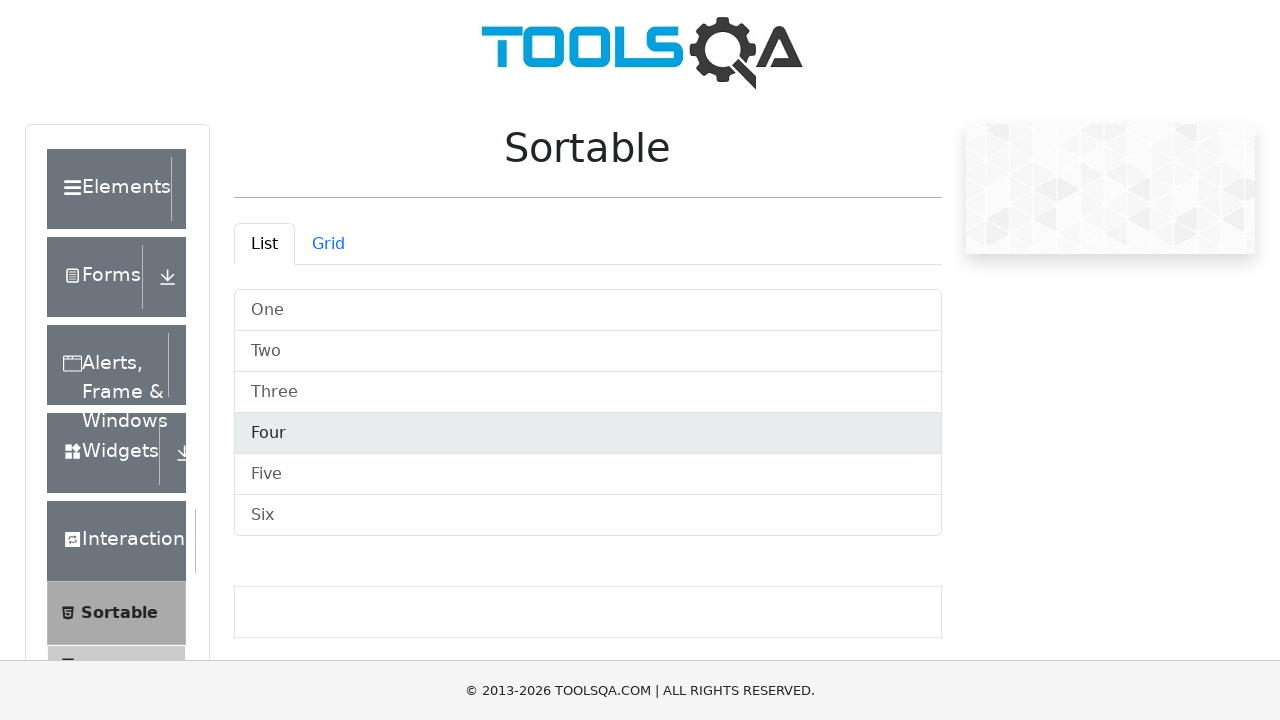

Clicked on Grid tab to switch to grid view at (328, 244) on #demo-tab-grid
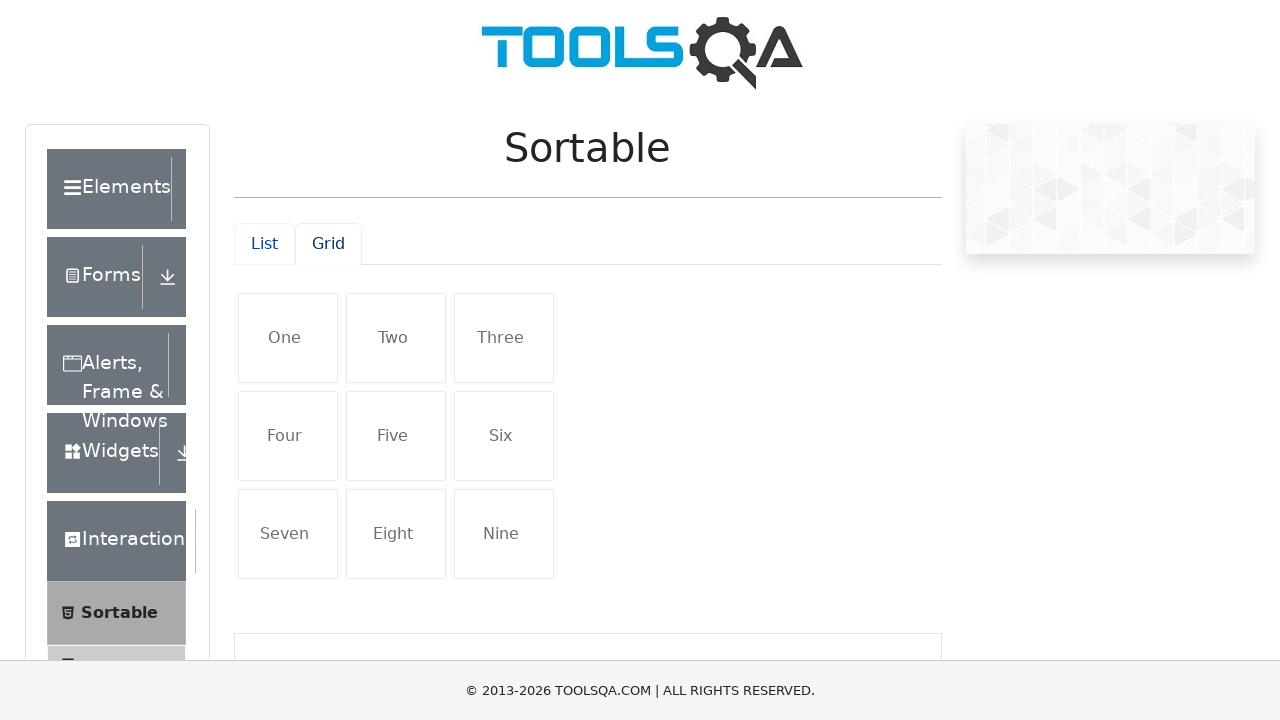

Waited 500ms for grid view to load
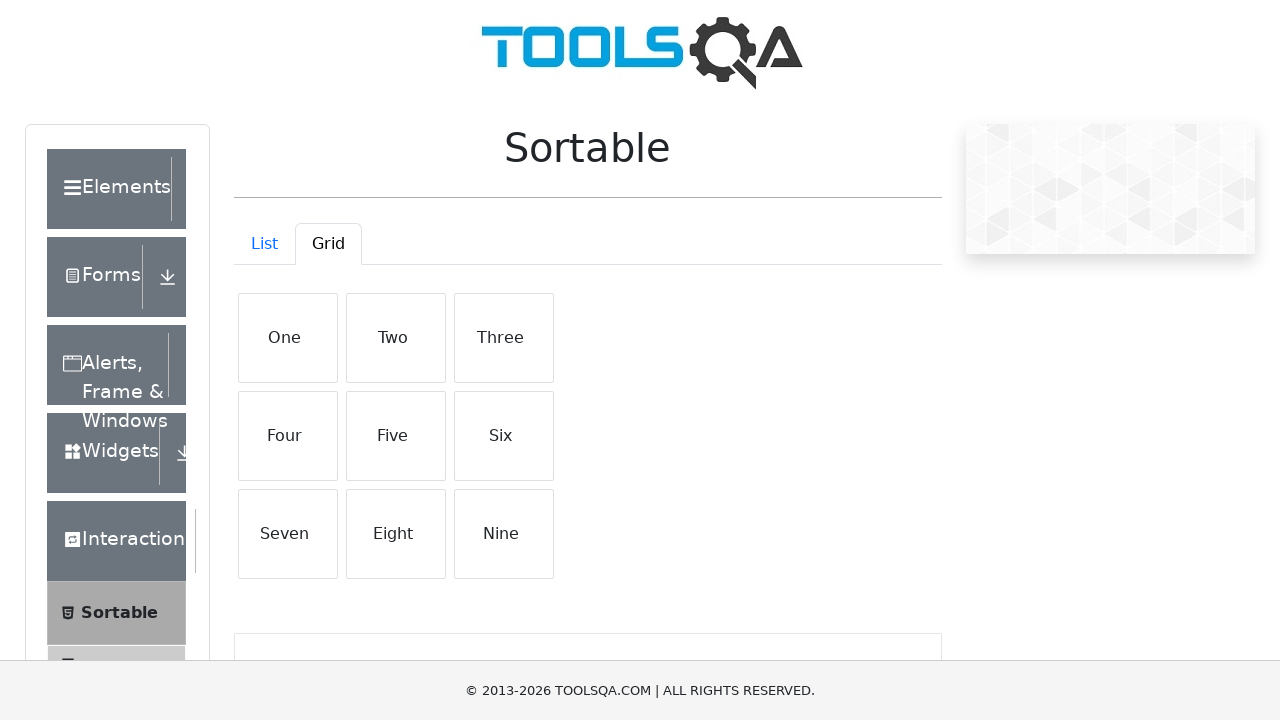

Located all grid items in the grid view
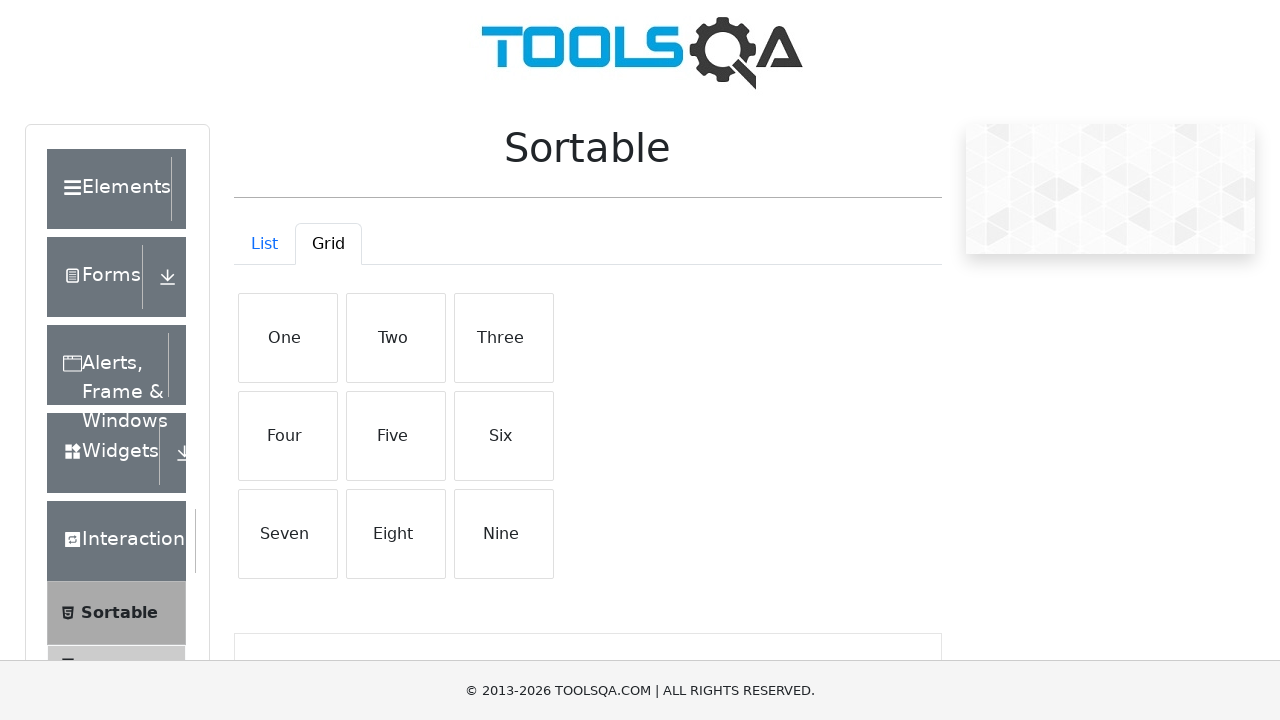

Dragged grid item at index 0 to index 1 at (396, 338)
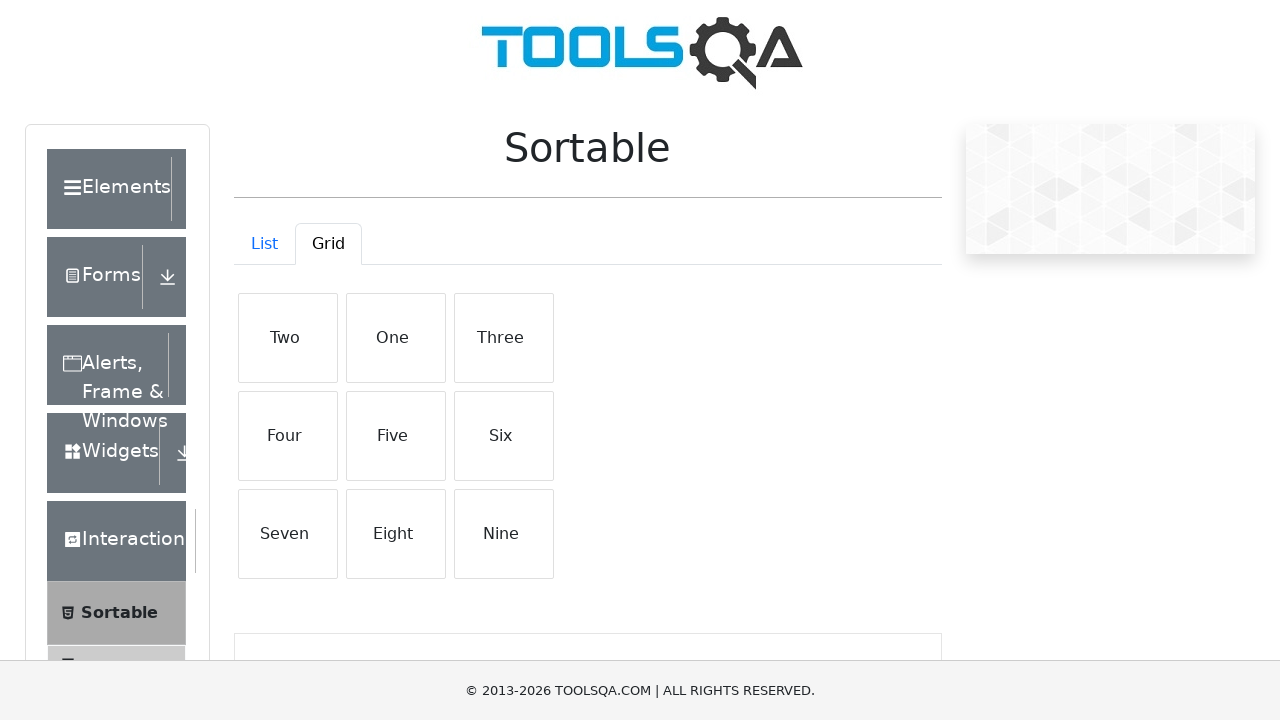

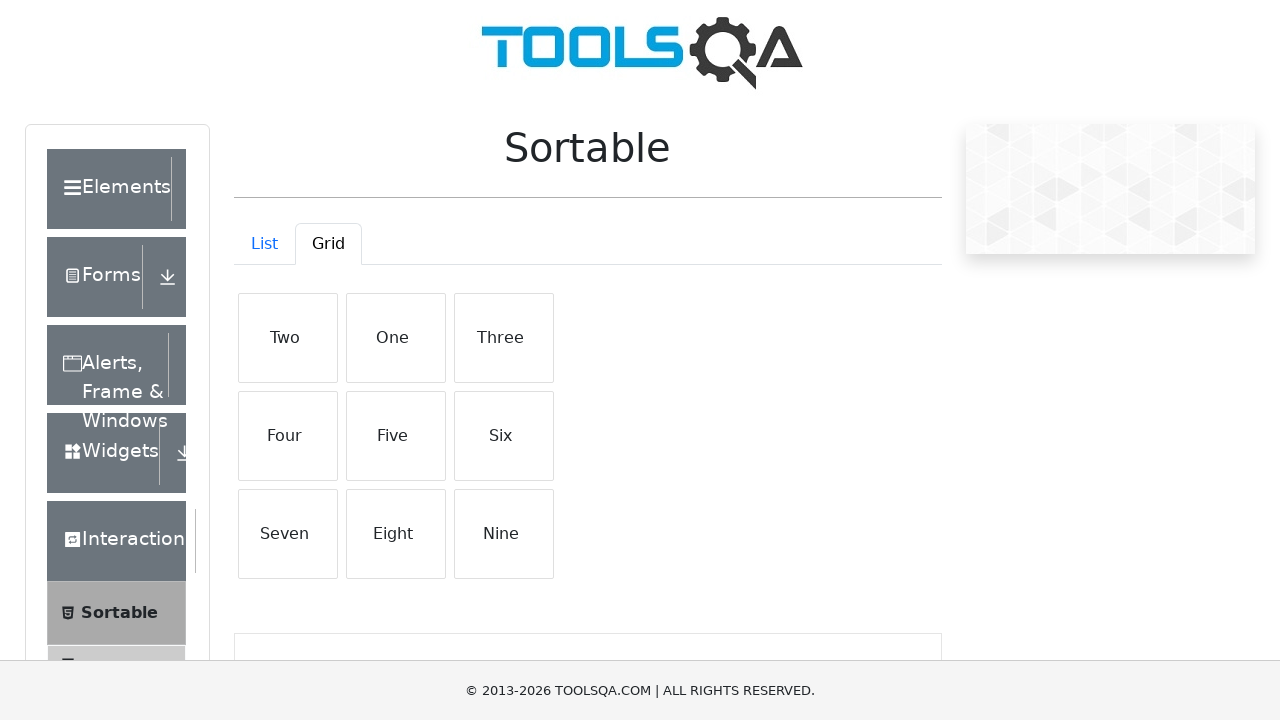